Automates form filling on W3Schools HTML forms page by entering first name and last name values, then submitting the form.

Starting URL: https://www.w3schools.com/html/html_forms.asp

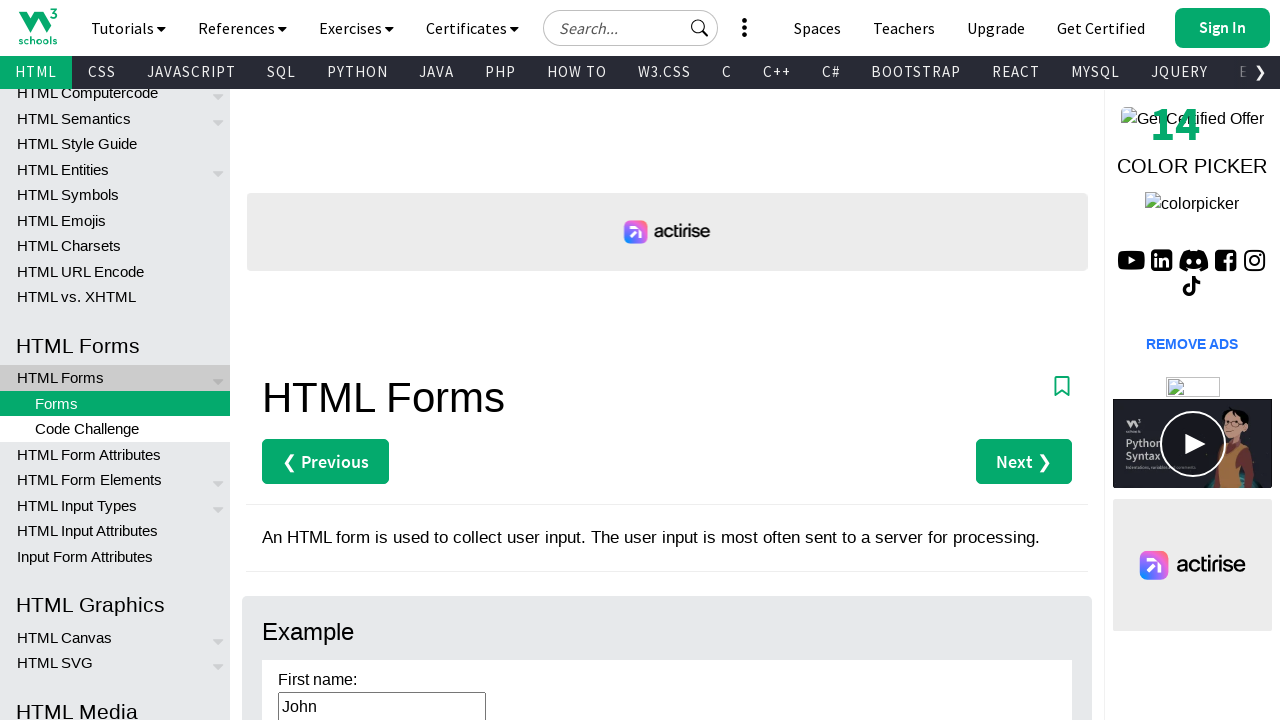

Cleared first name field on #fname
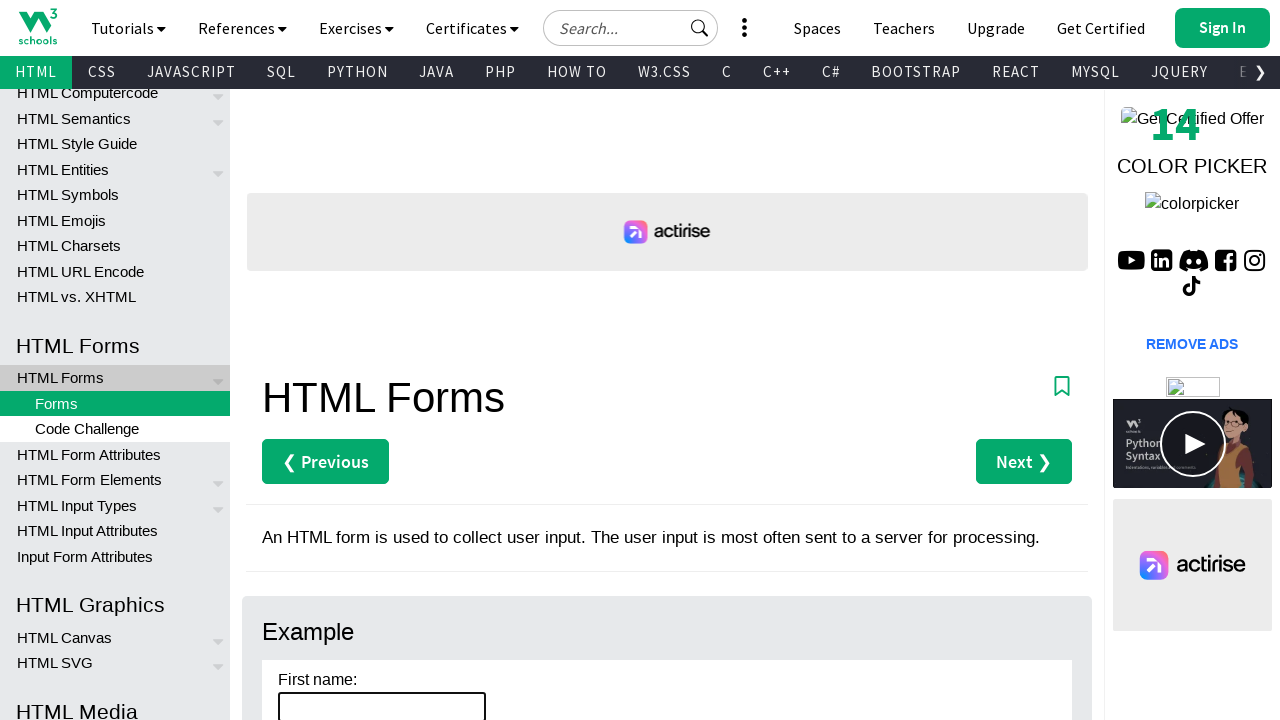

Filled first name field with 'Sujata' on #fname
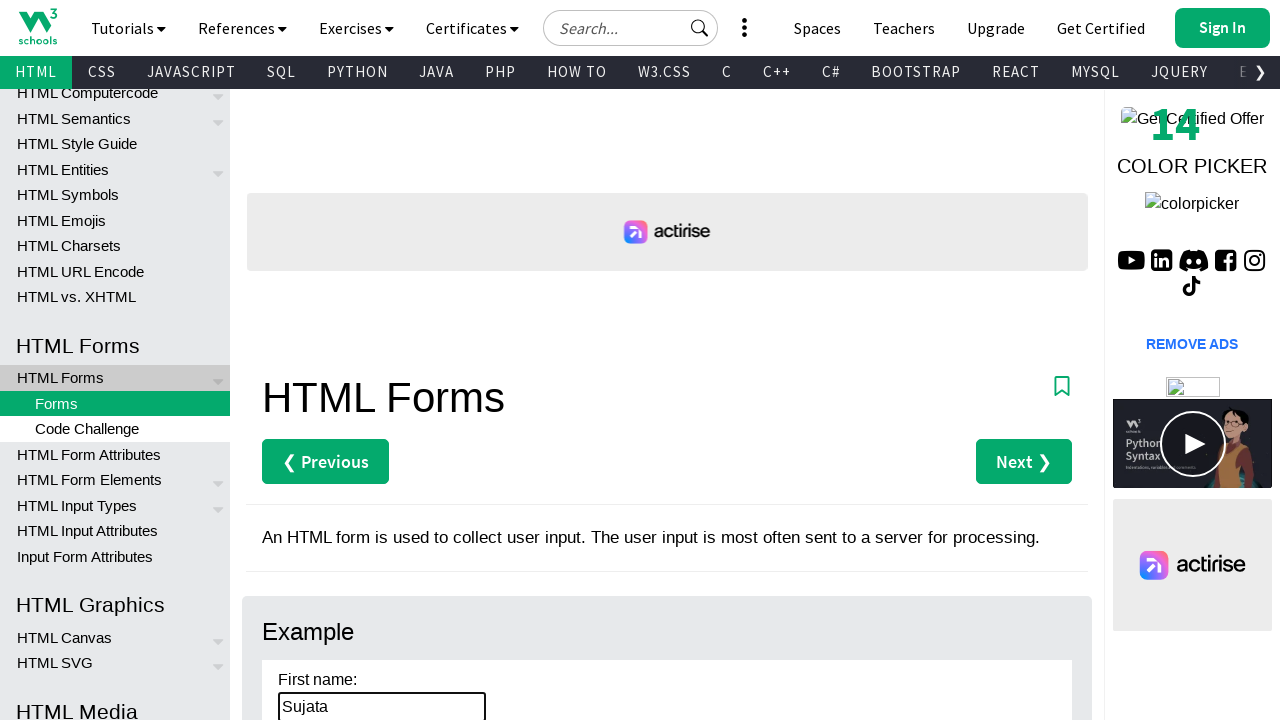

Cleared last name field on #lname
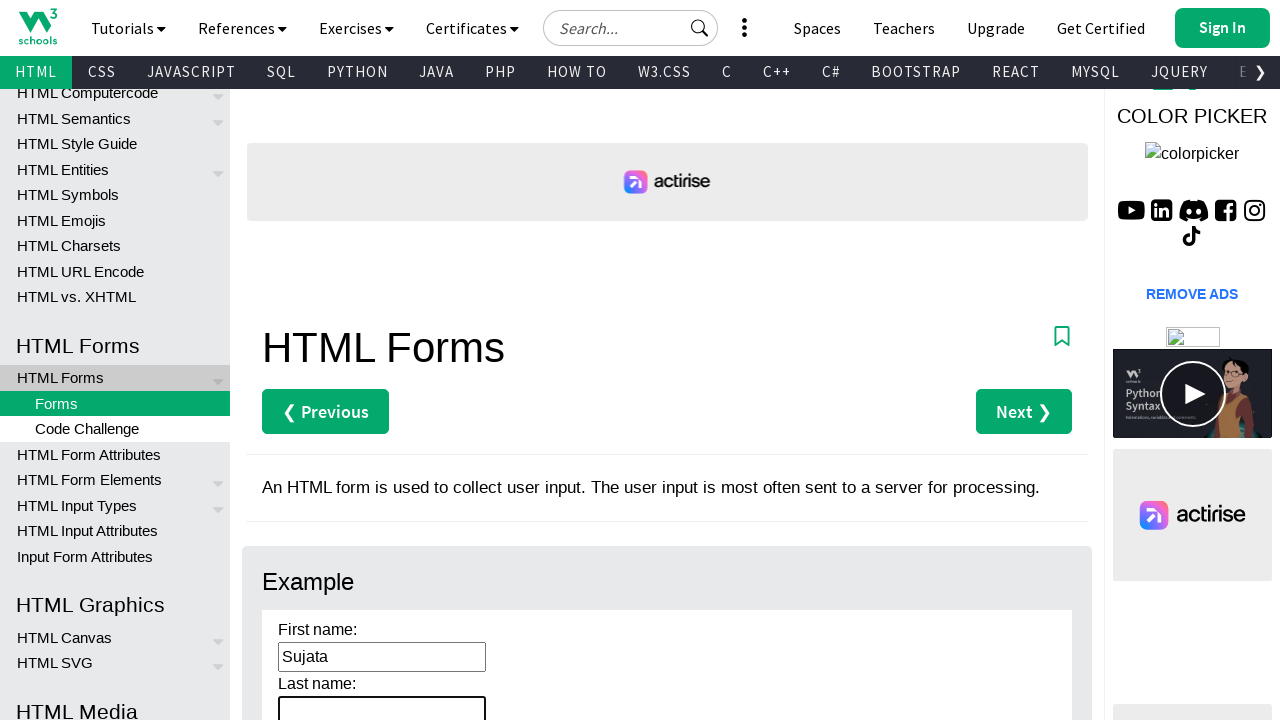

Filled last name field with 'Oak' on #lname
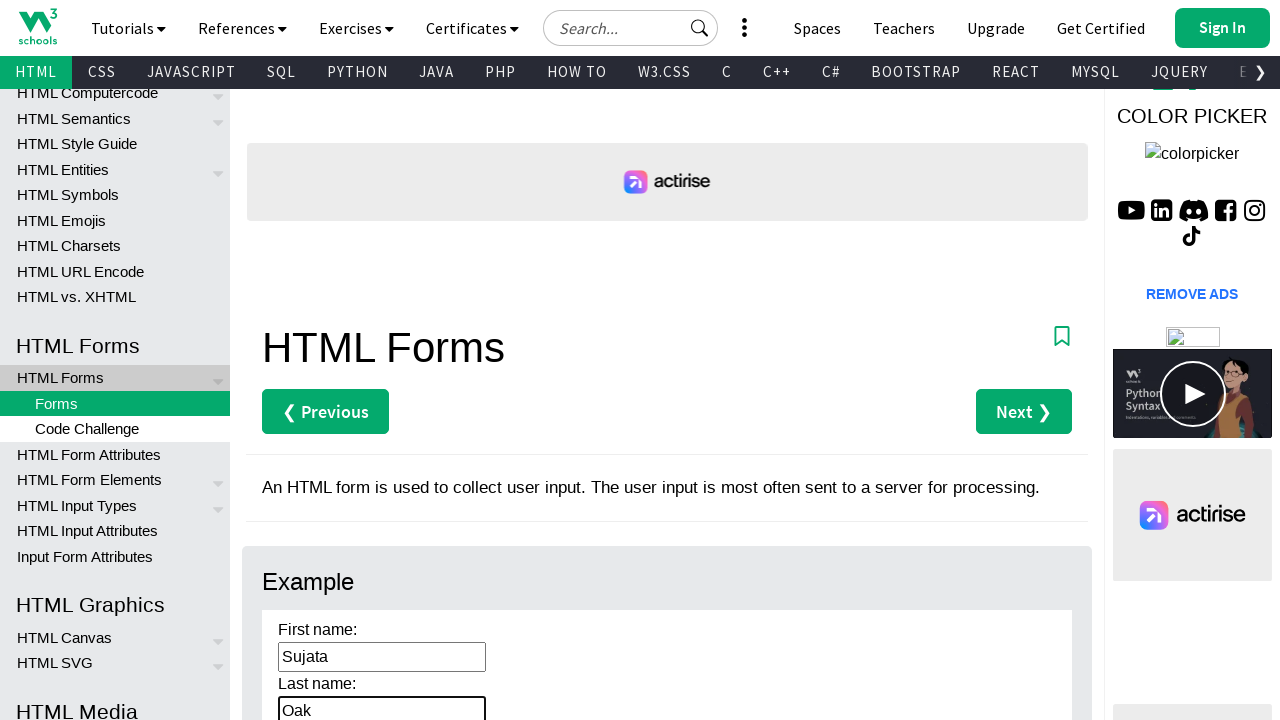

Clicked submit button at (311, 360) on input[type='submit']
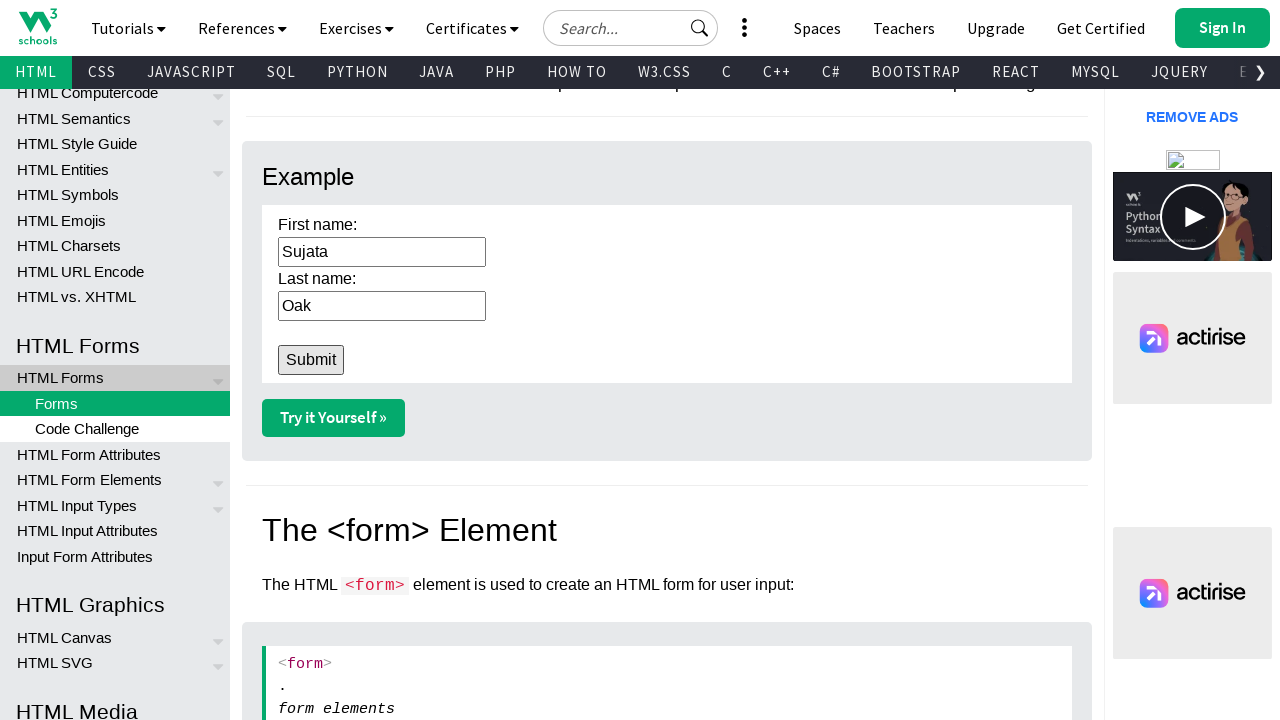

Form submission completed and page loaded
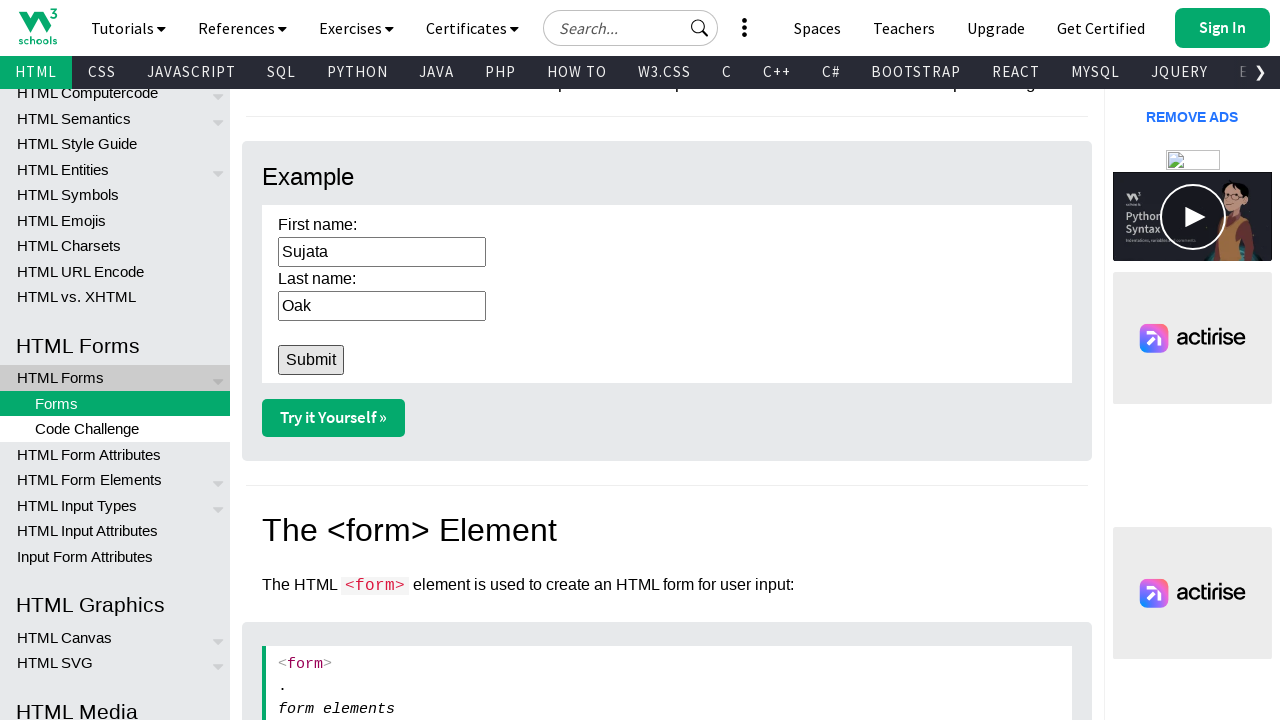

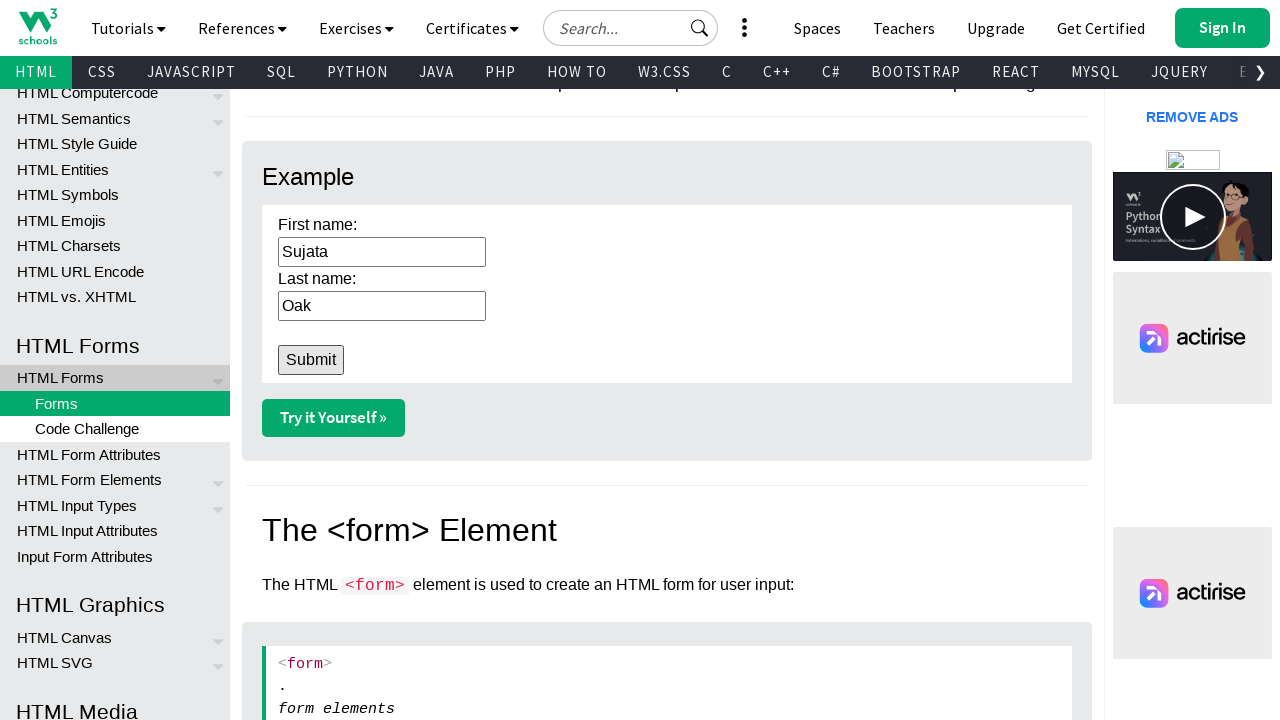